Navigates to Broken Images page and checks if a specific image has failed to load

Starting URL: https://the-internet.herokuapp.com/

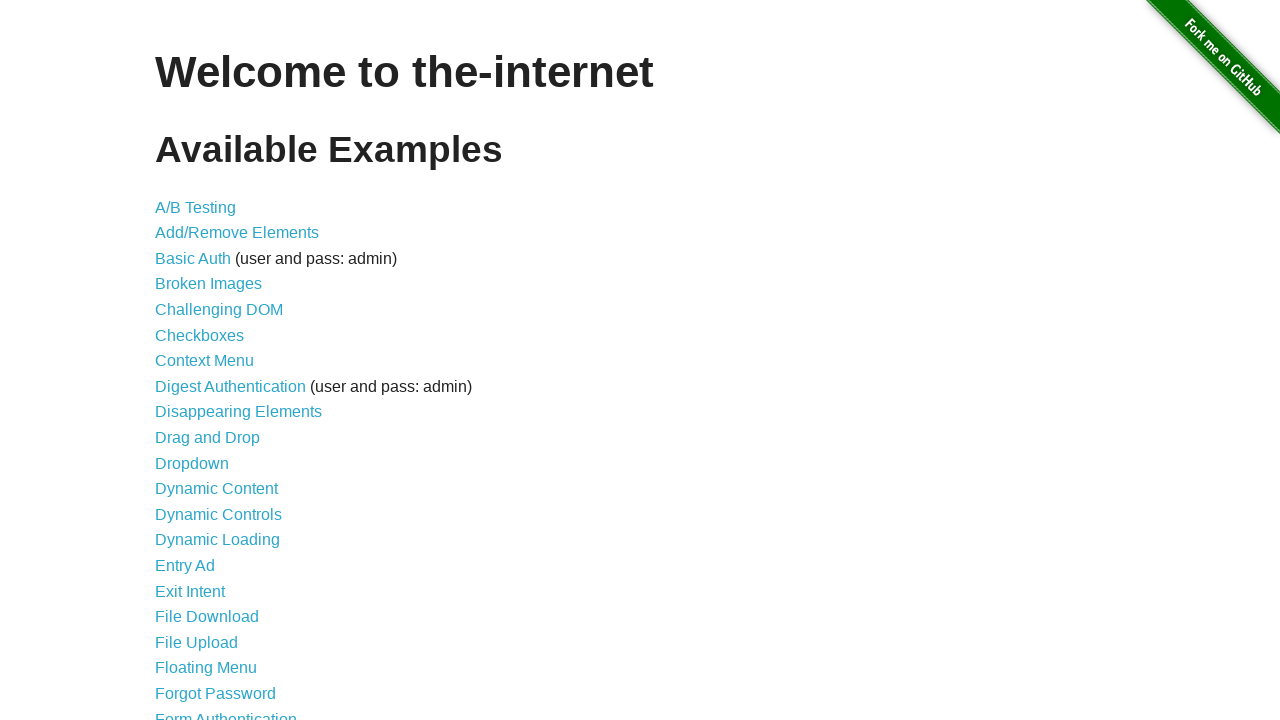

Navigated to The Internet homepage
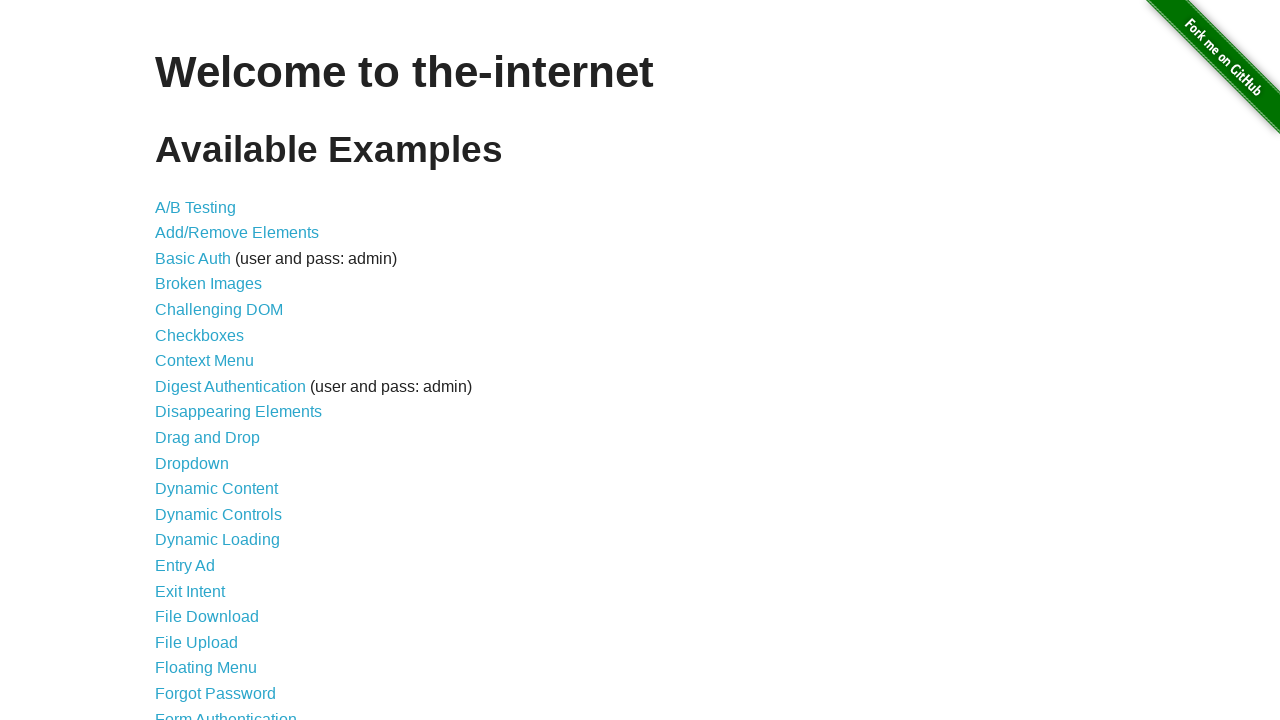

Clicked on Broken Images link at (208, 284) on a:has-text('Broken Images')
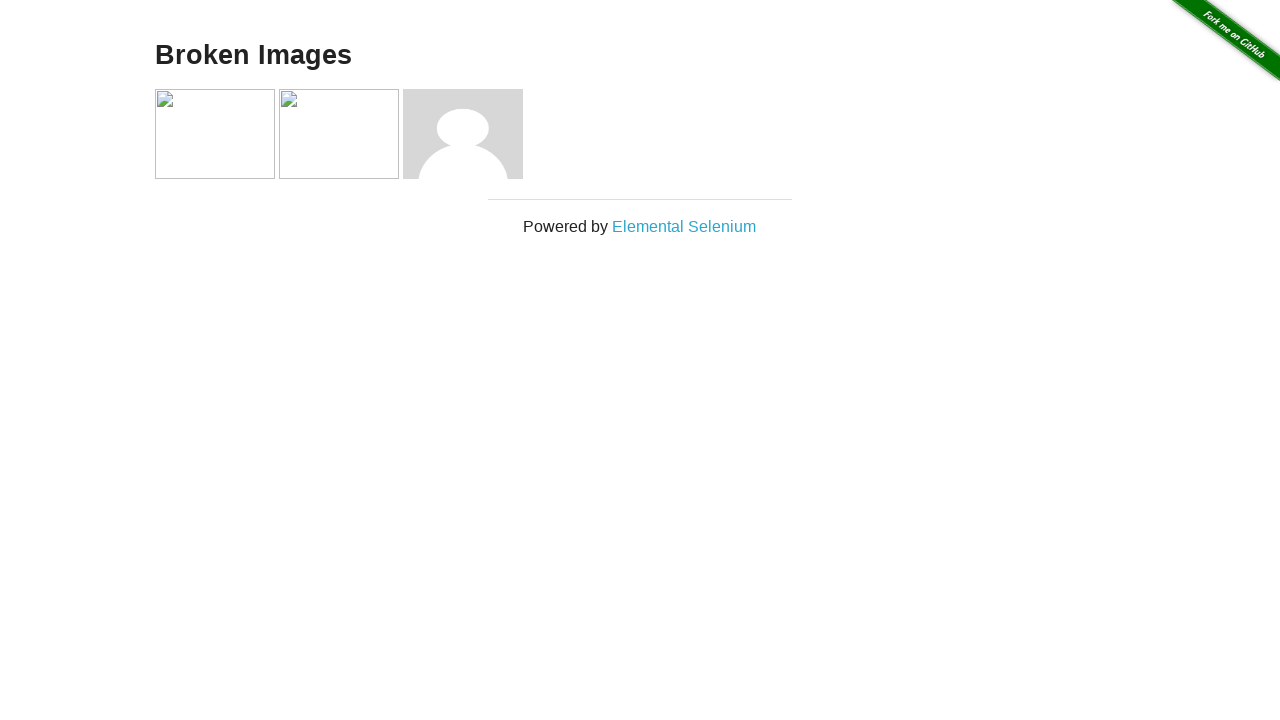

Images loaded on Broken Images page
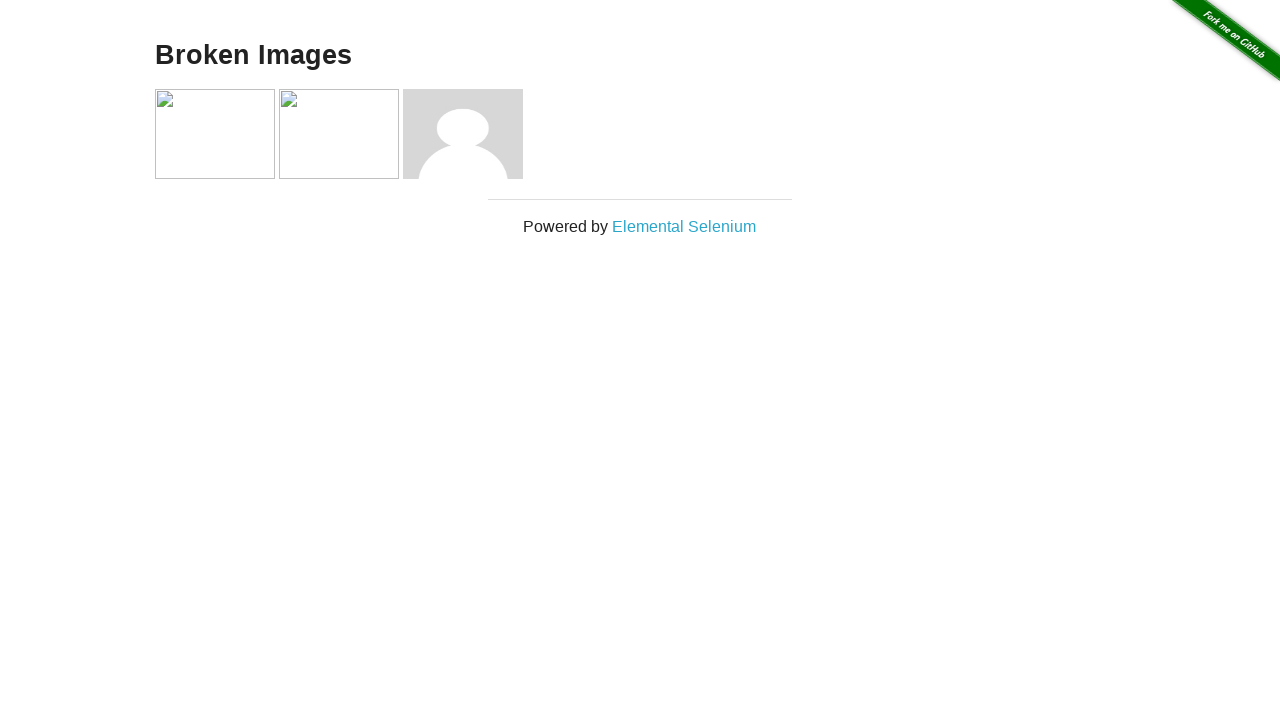

Evaluated if asdf.jpg image failed to load
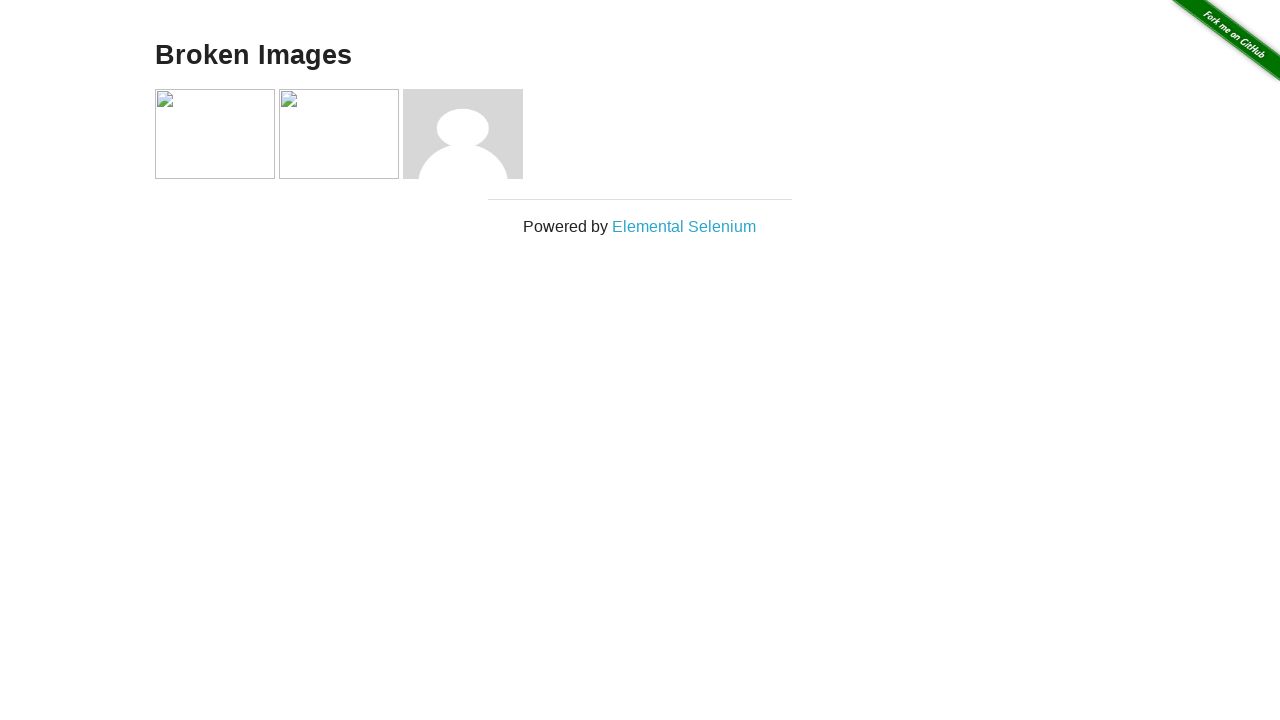

Assertion passed: asdf.jpg image is broken (failed to load)
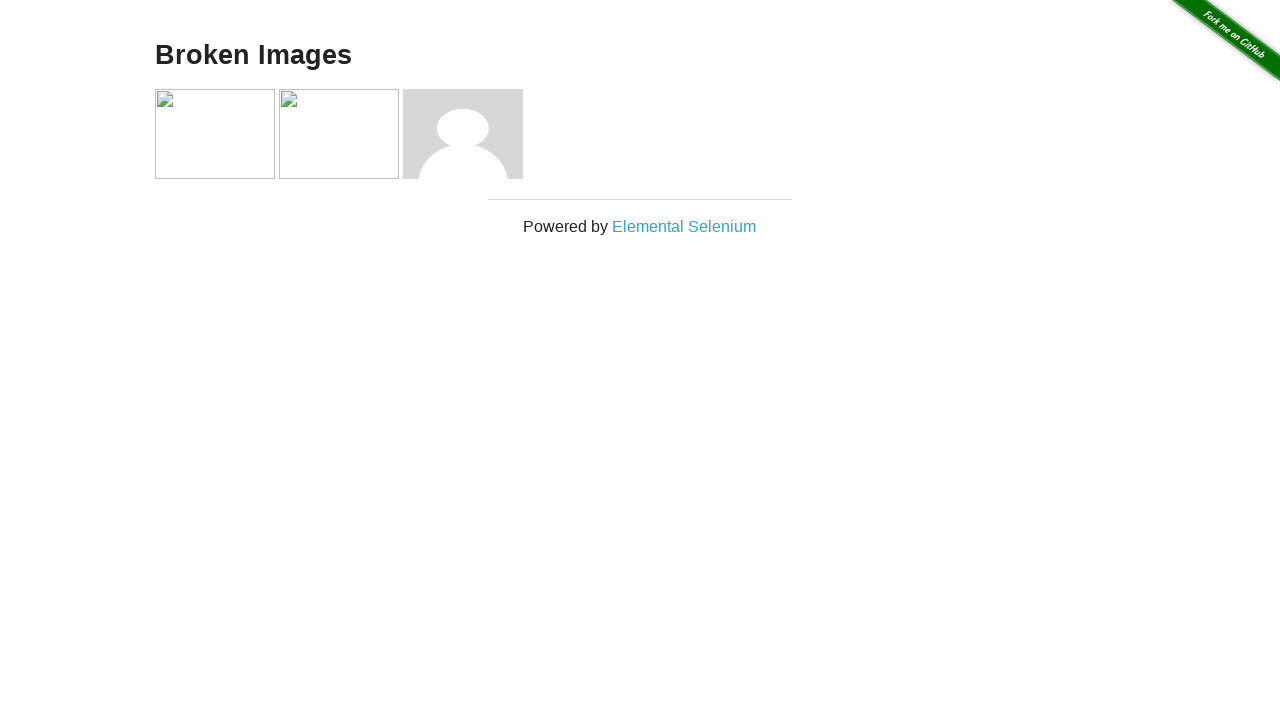

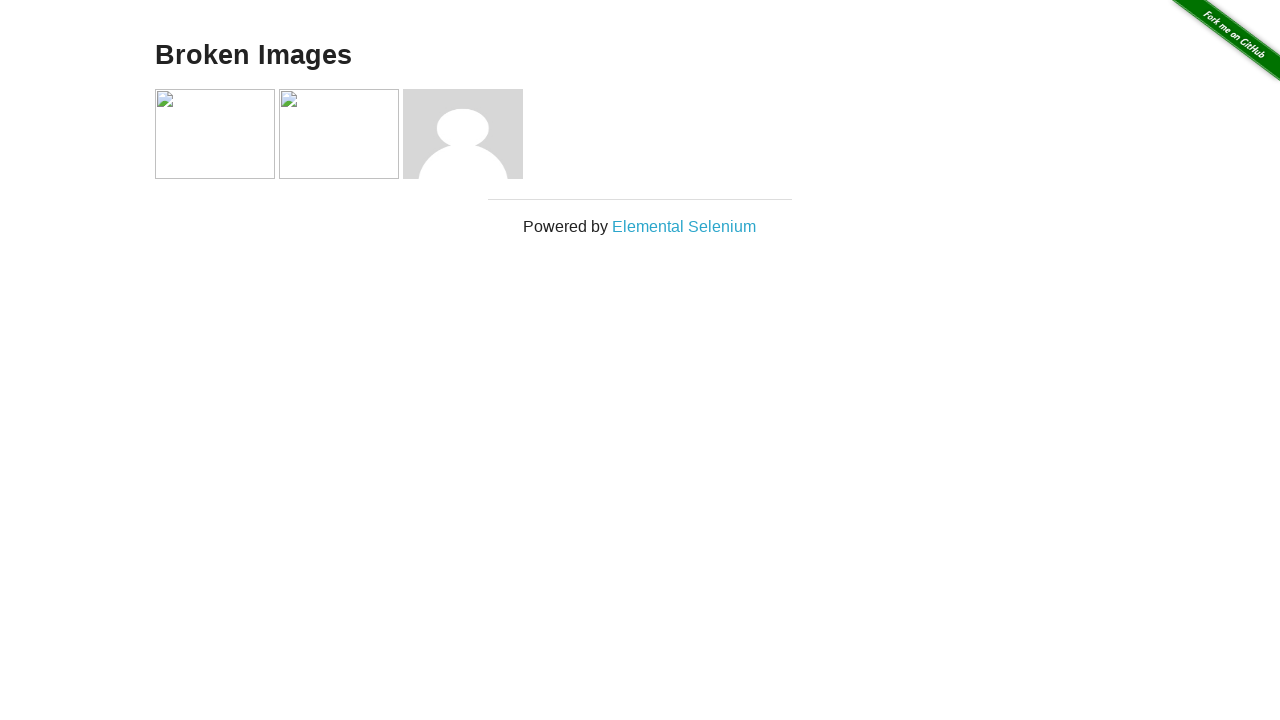